Demonstrates opening a new browser window and navigating to a second URL, testing multi-window handling functionality.

Starting URL: https://demo.nopcommerce.com/

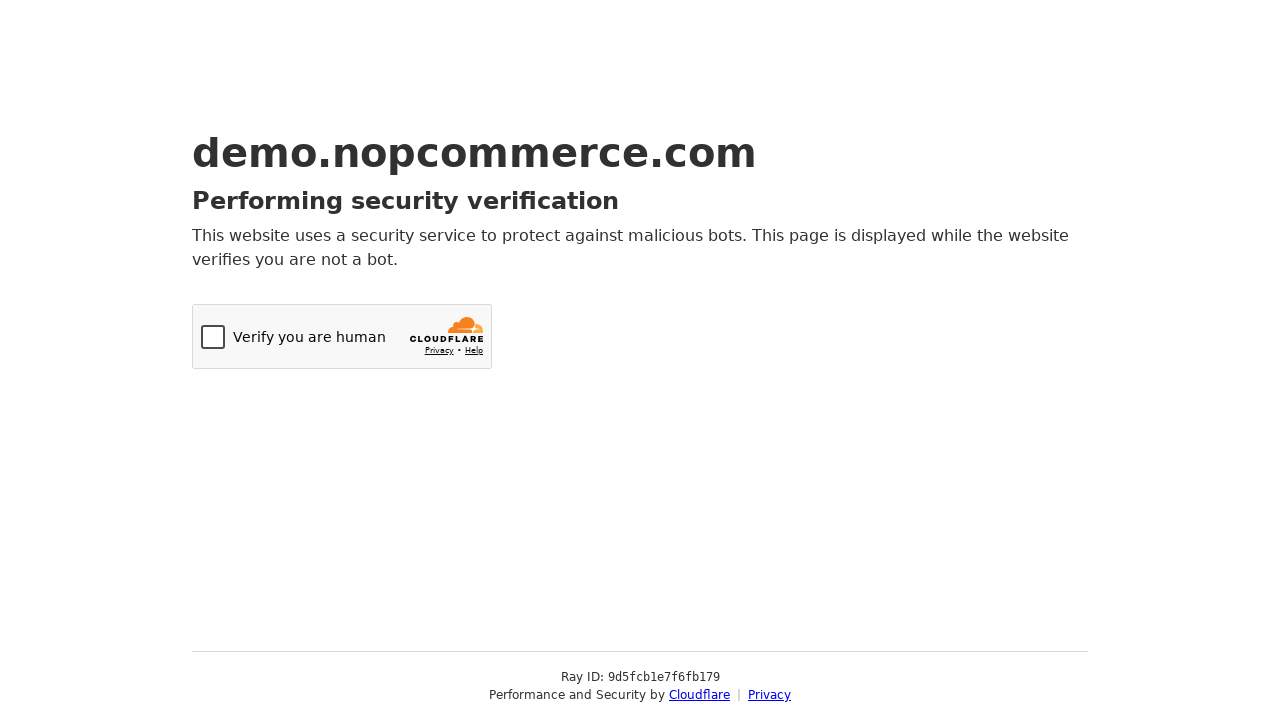

nopCommerce demo page loaded
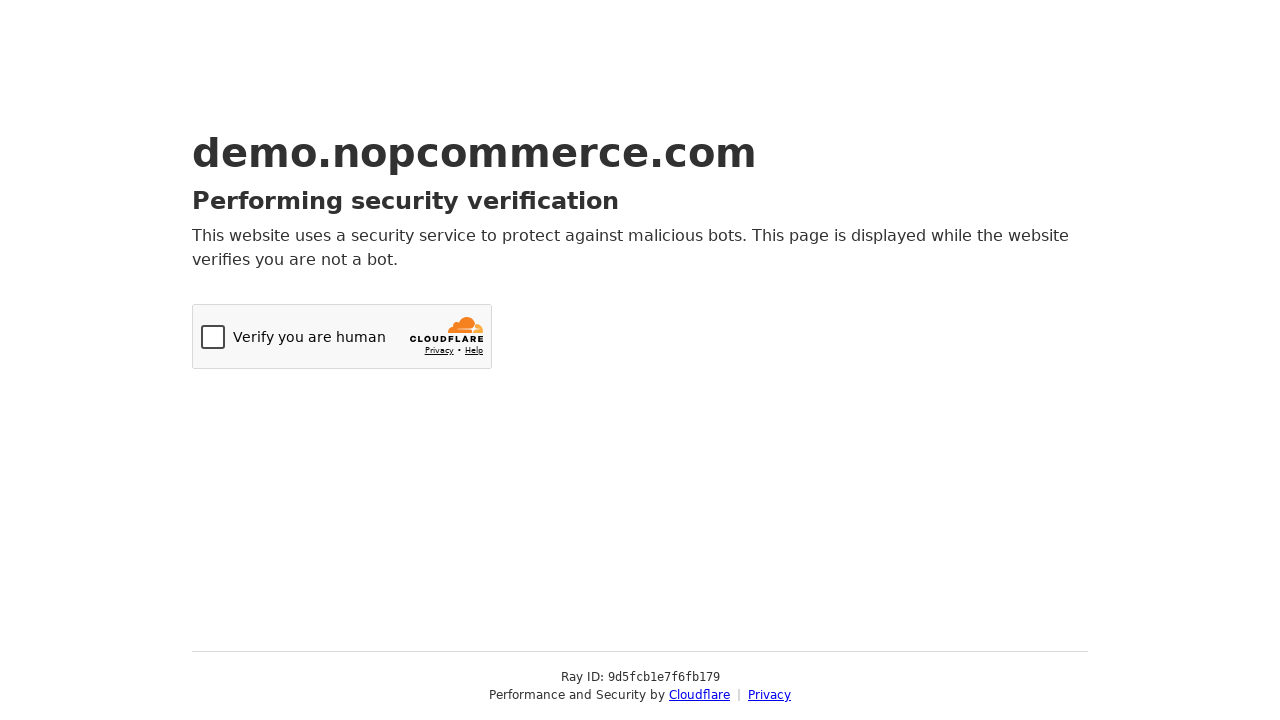

Opened a new browser window/tab
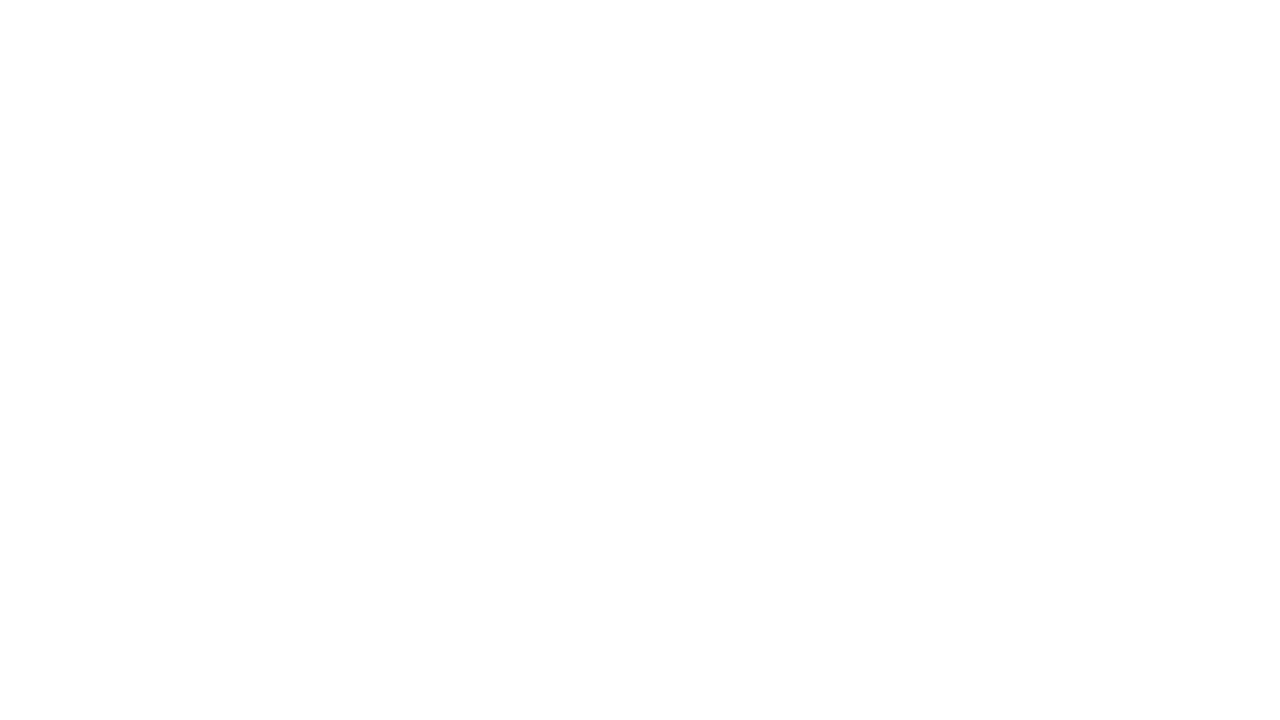

Navigated new window to OrangeHRM login page
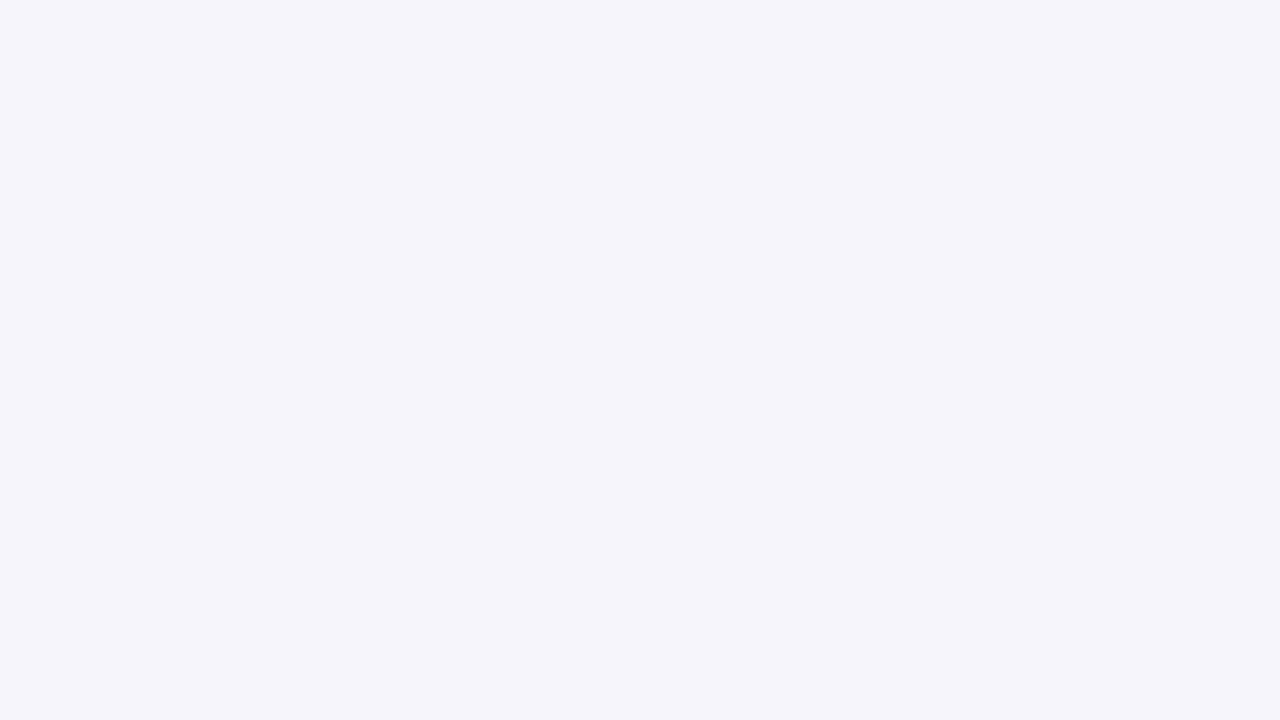

OrangeHRM login page loaded successfully
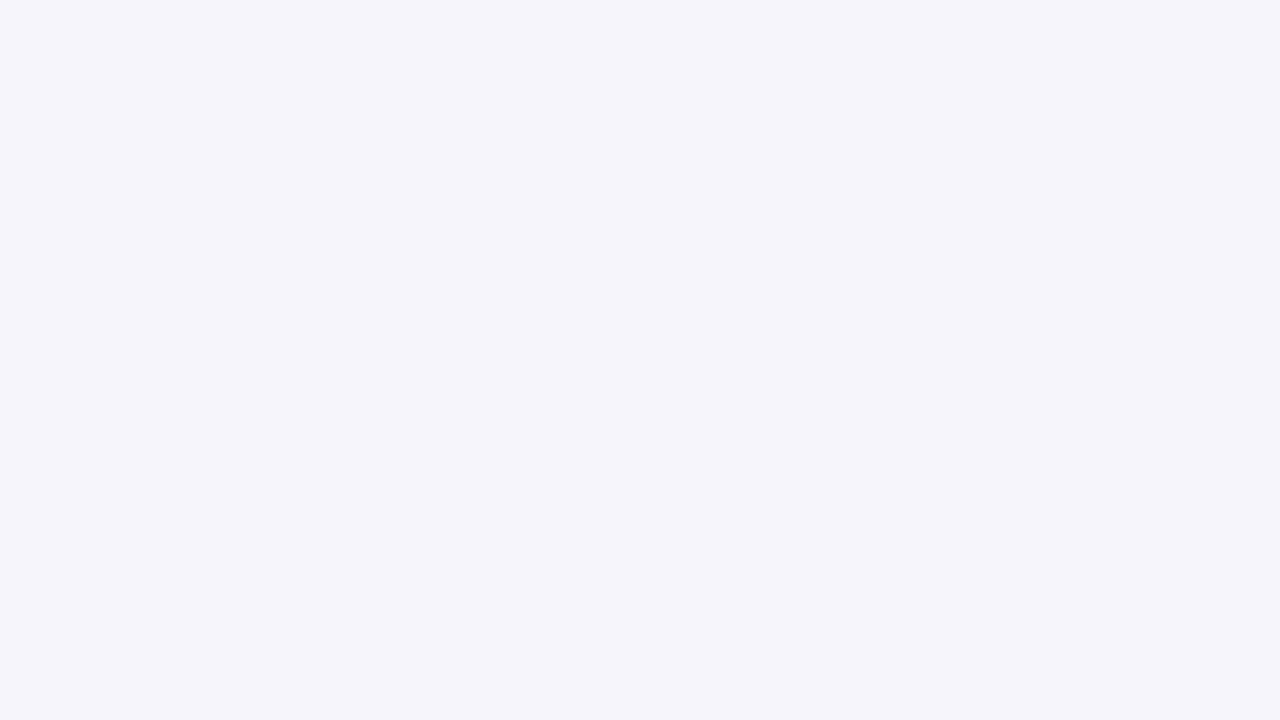

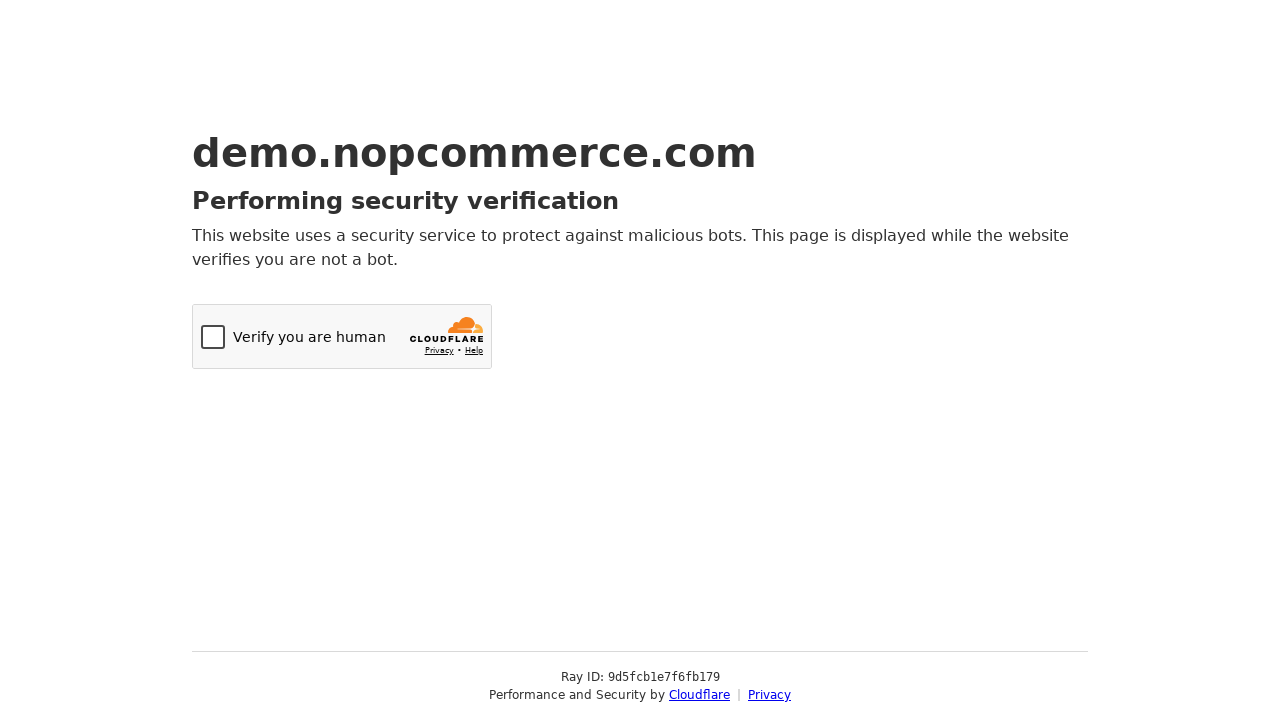